Tests checkbox functionality by navigating to the checkboxes page and checking an unchecked checkbox

Starting URL: https://practice.cydeo.com

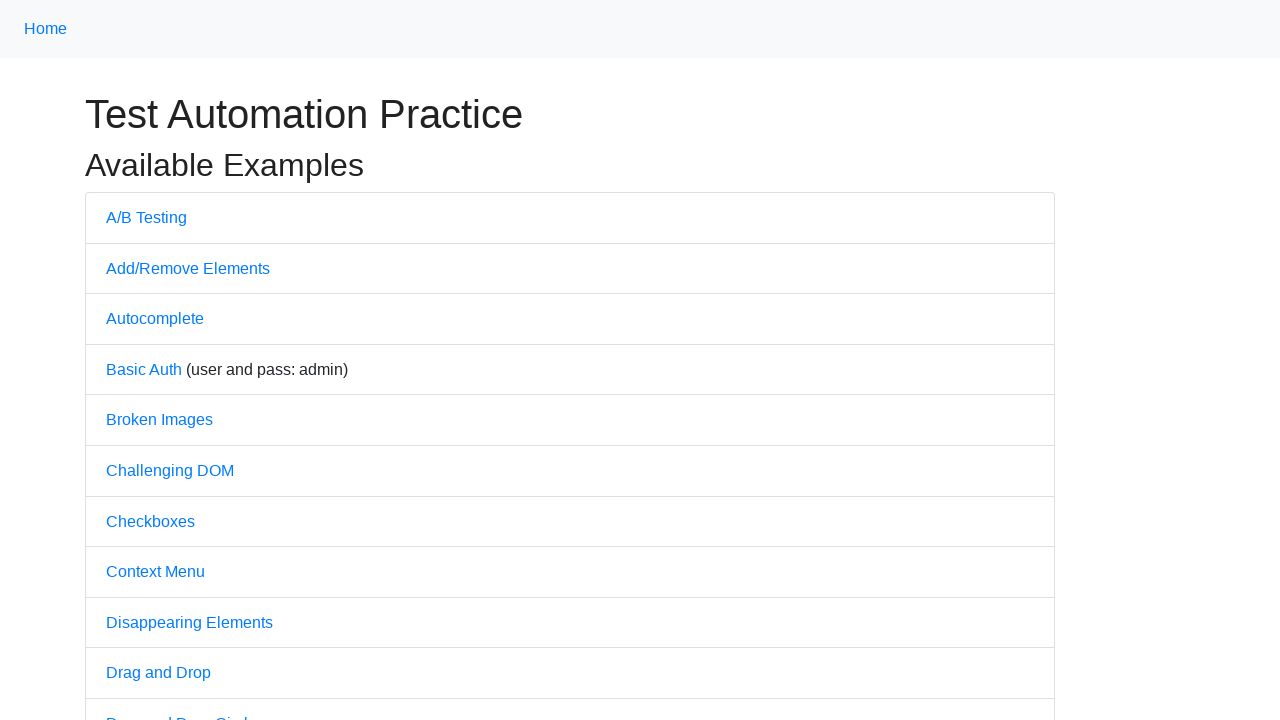

Clicked on Checkboxes link to navigate to checkboxes page at (150, 521) on text='Checkboxes'
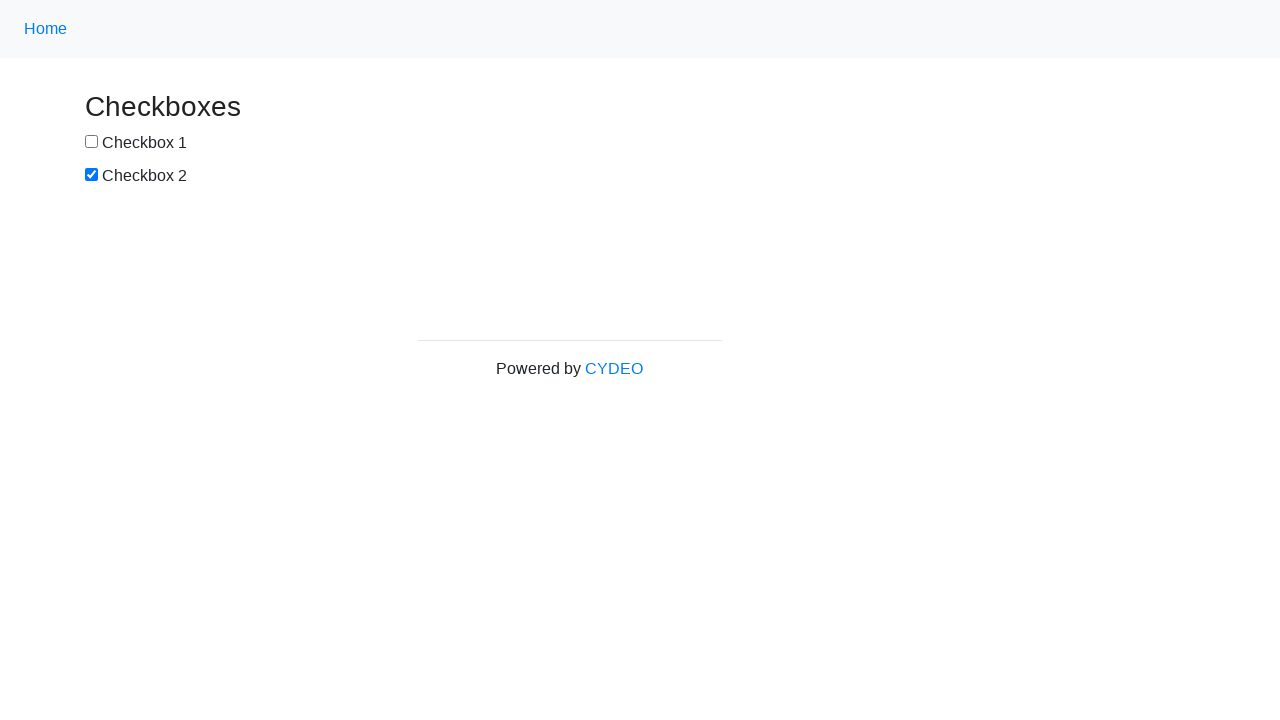

Checked the first checkbox (#box1) at (92, 142) on #box1
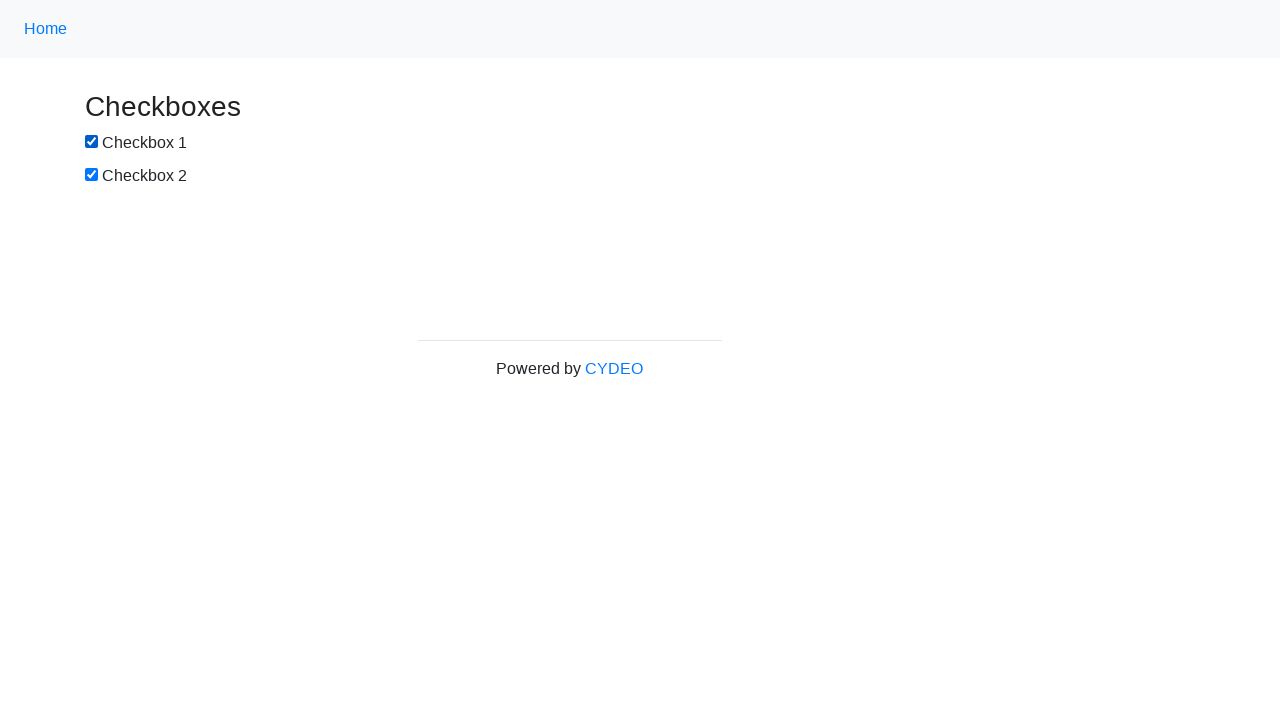

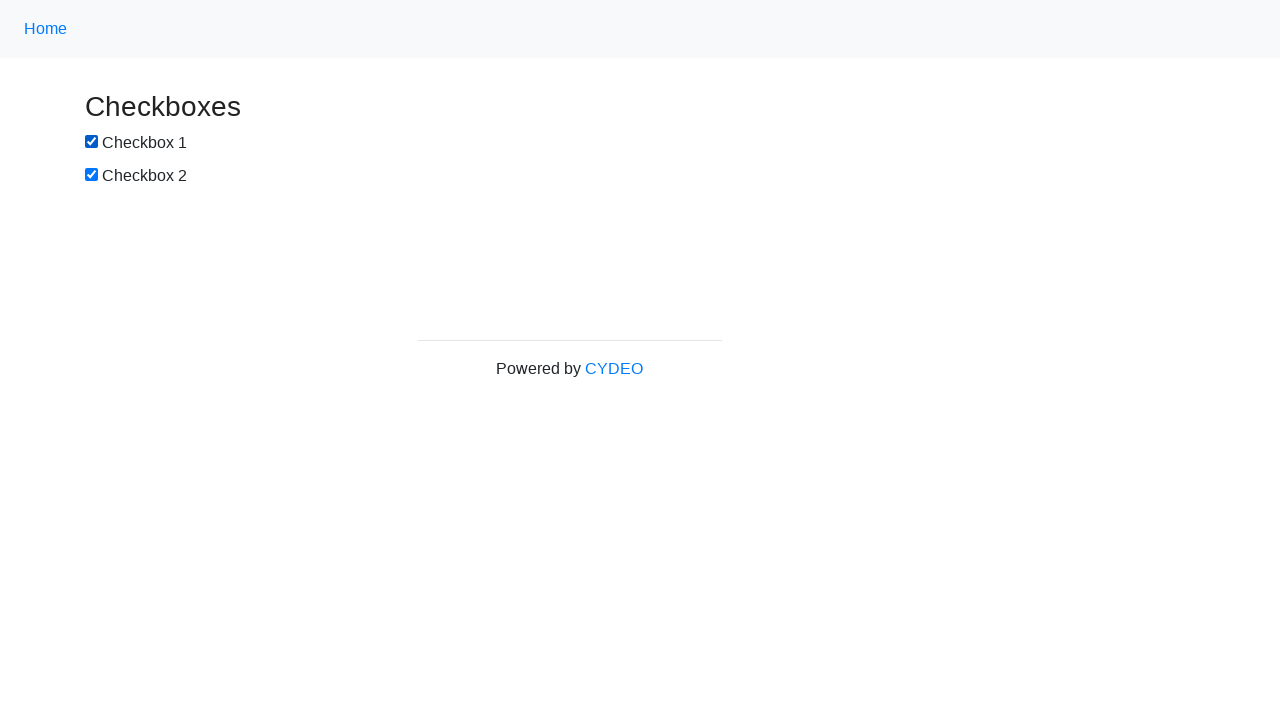